Tests JavaScript confirmation alert handling by clicking a button to trigger an alert, accepting the alert, and verifying the result message is displayed on the page.

Starting URL: http://the-internet.herokuapp.com/javascript_alerts

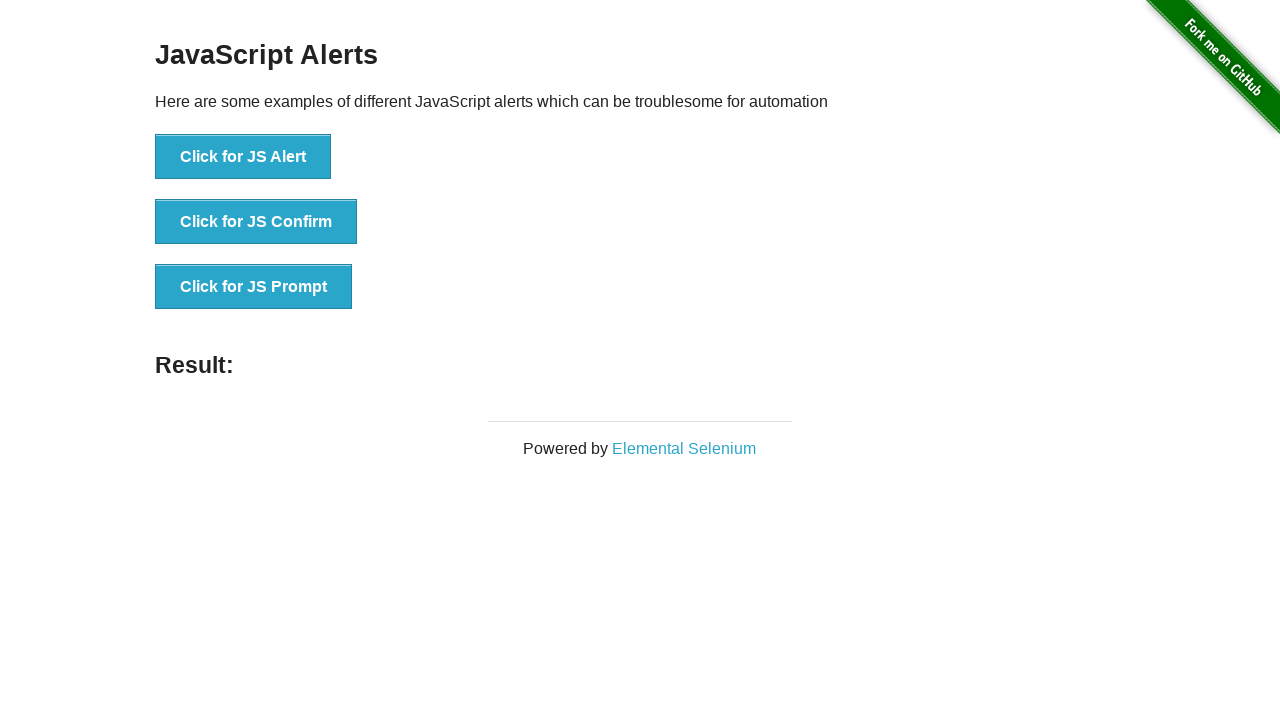

Set up dialog handler to accept confirmation alerts
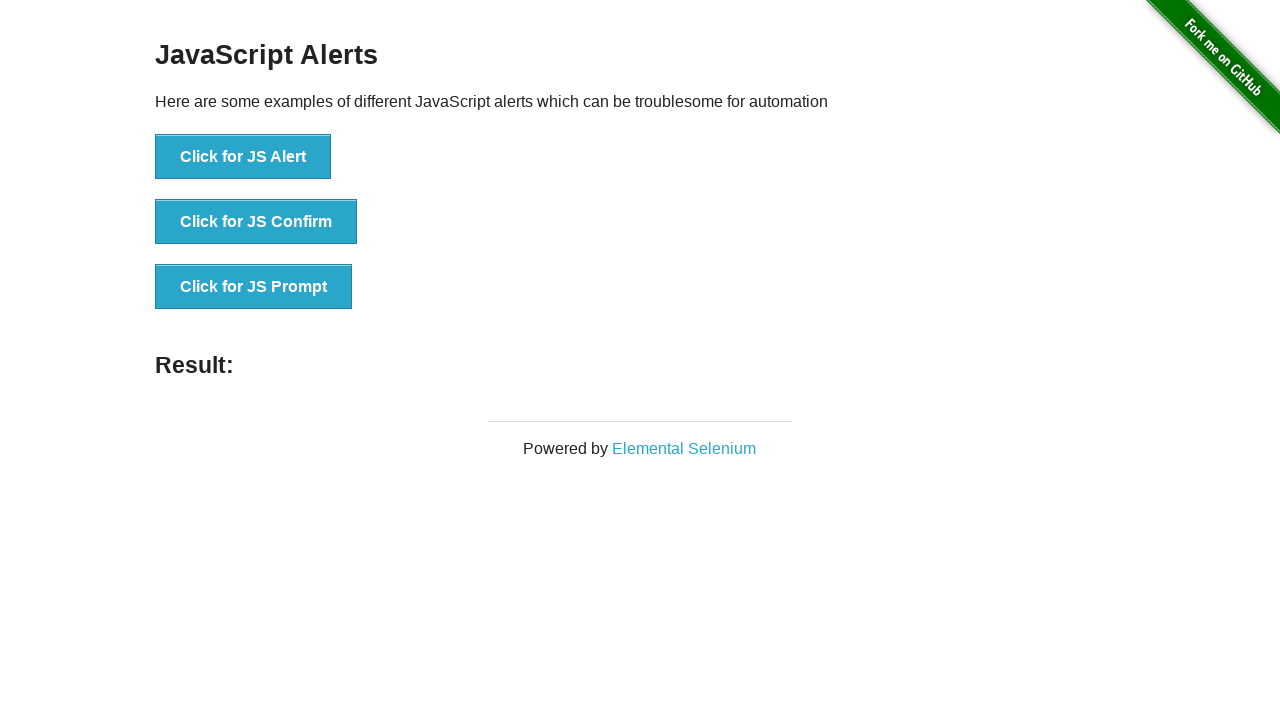

Clicked button to trigger JavaScript confirmation alert at (256, 222) on ul > li:nth-child(2) > button
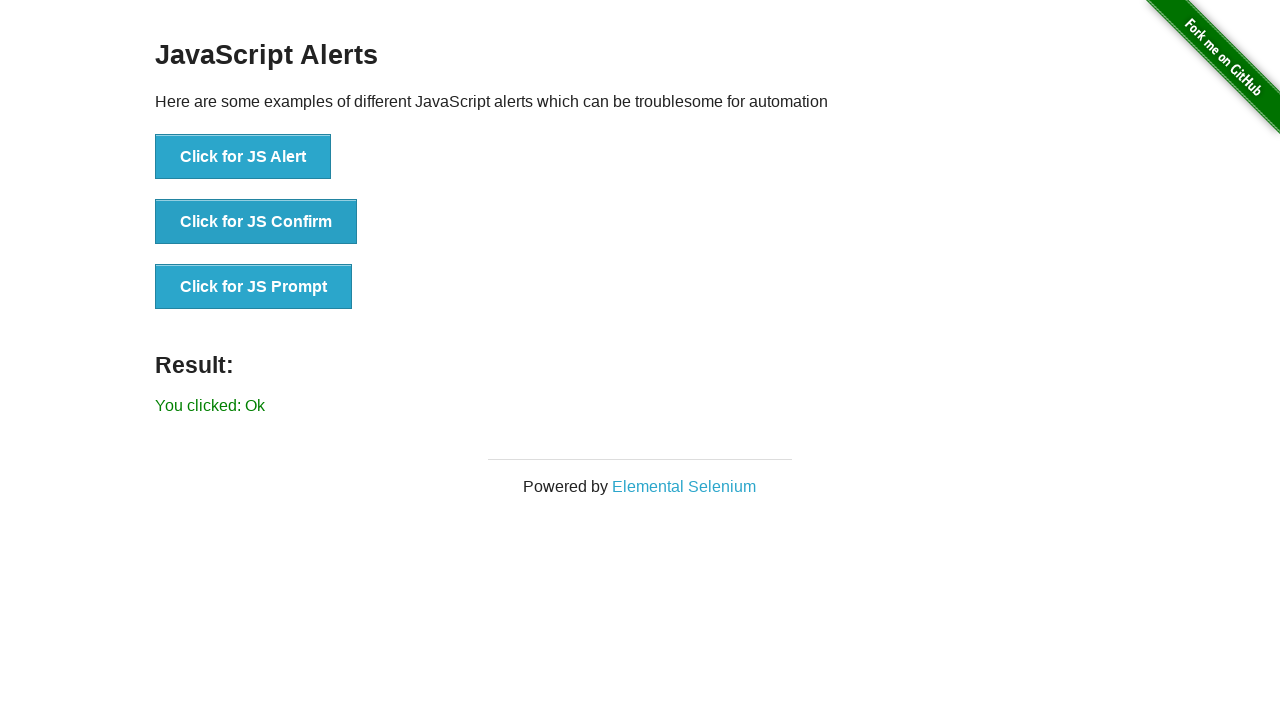

Result message element loaded
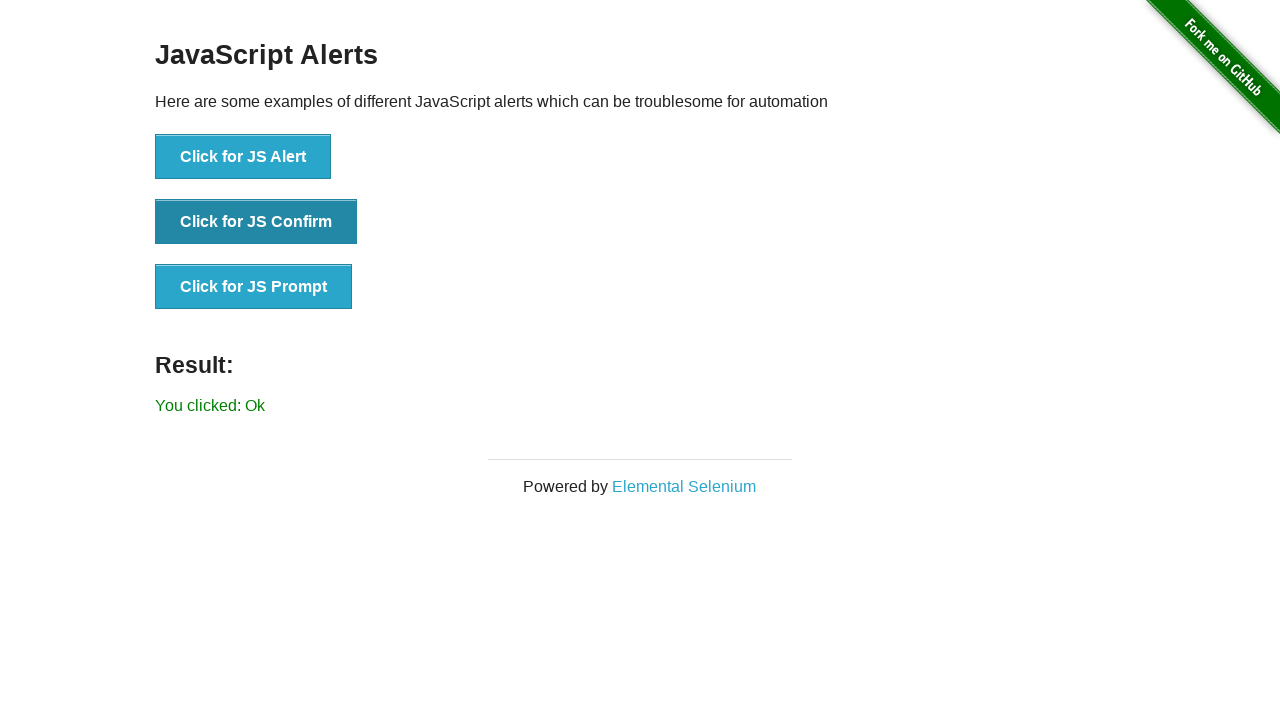

Retrieved result text content
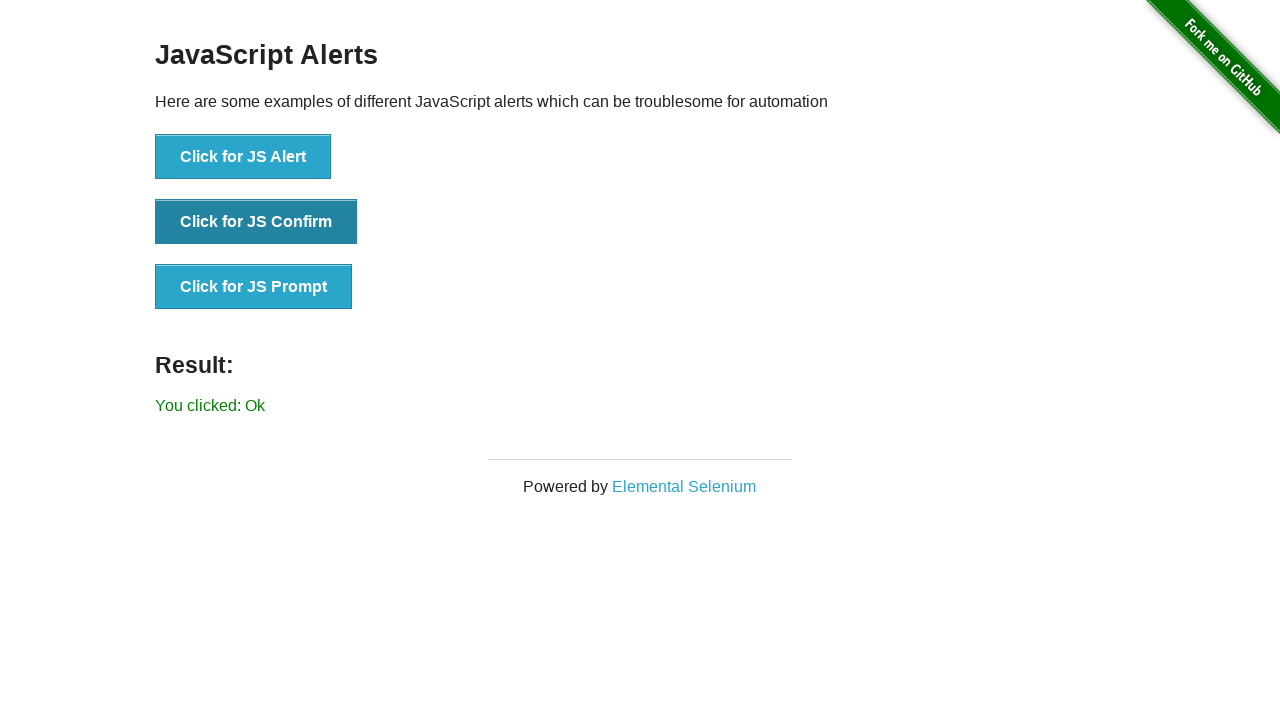

Verified result text is 'You clicked: Ok'
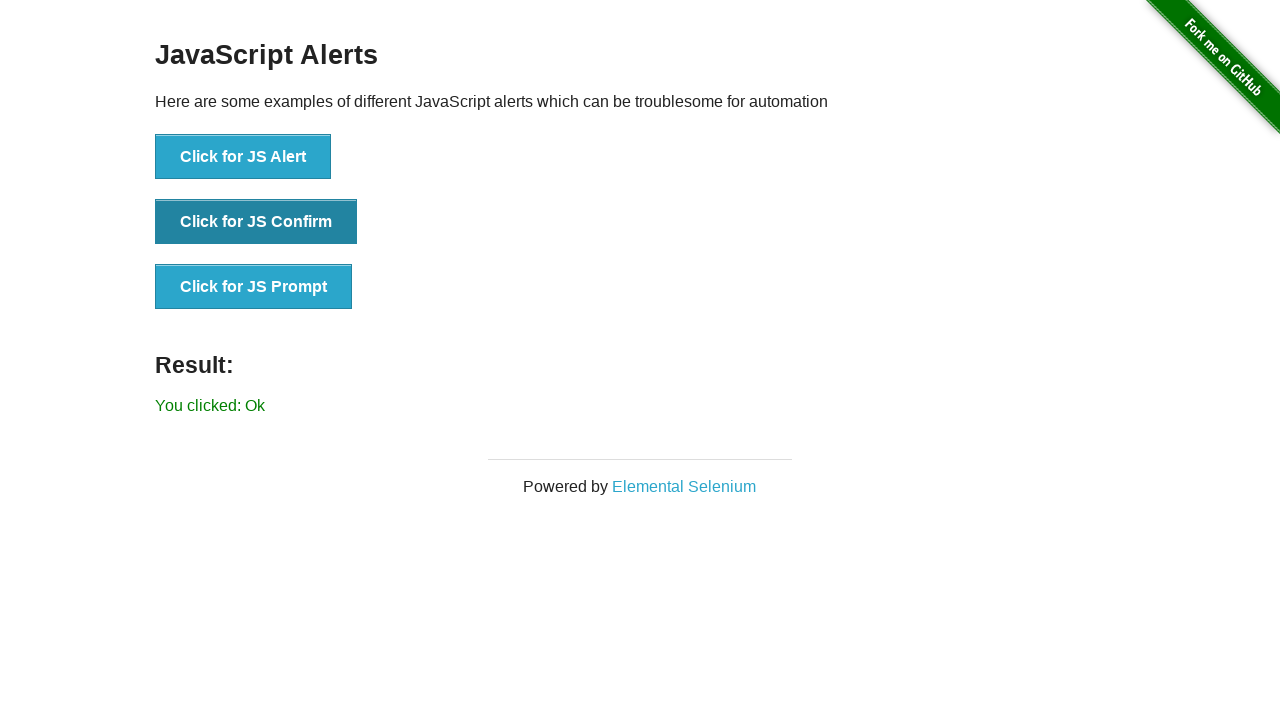

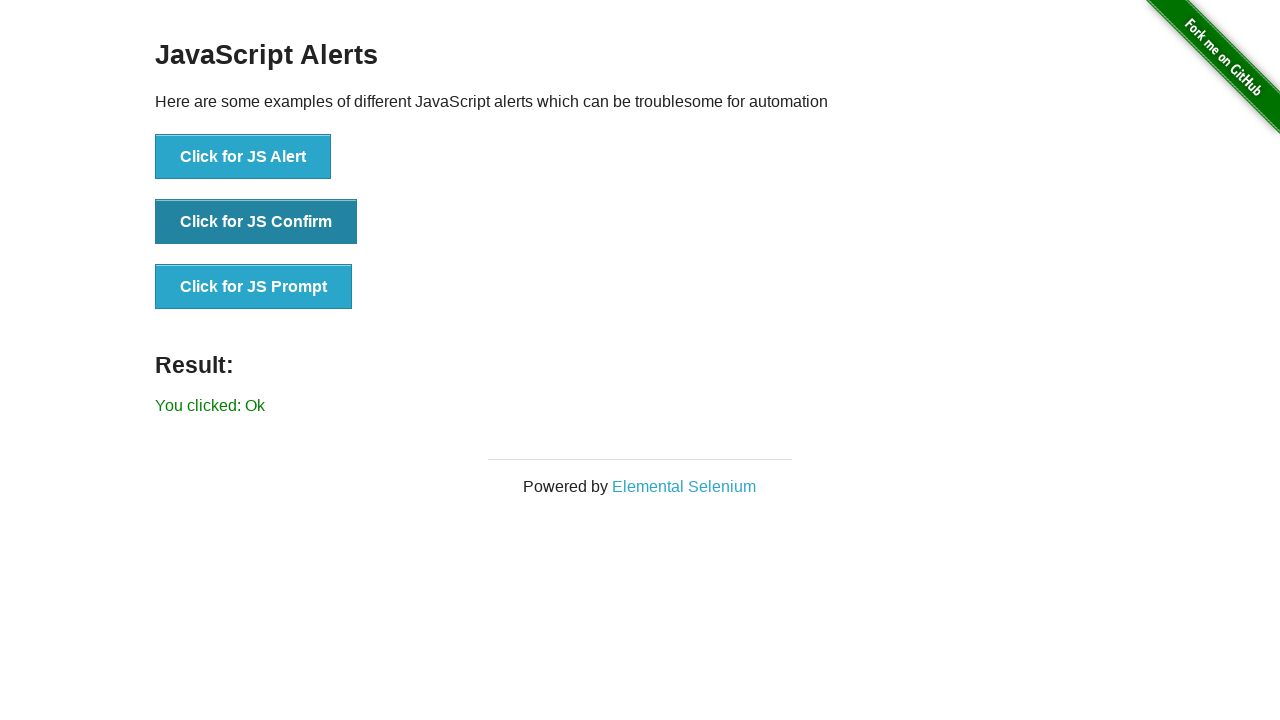